Tests Google Translate Ukrainian to Italian translation by entering Ukrainian text and verifying the Italian translation output

Starting URL: https://translate.google.com/?hl=uk&sl=uk&tl=it&op=translate

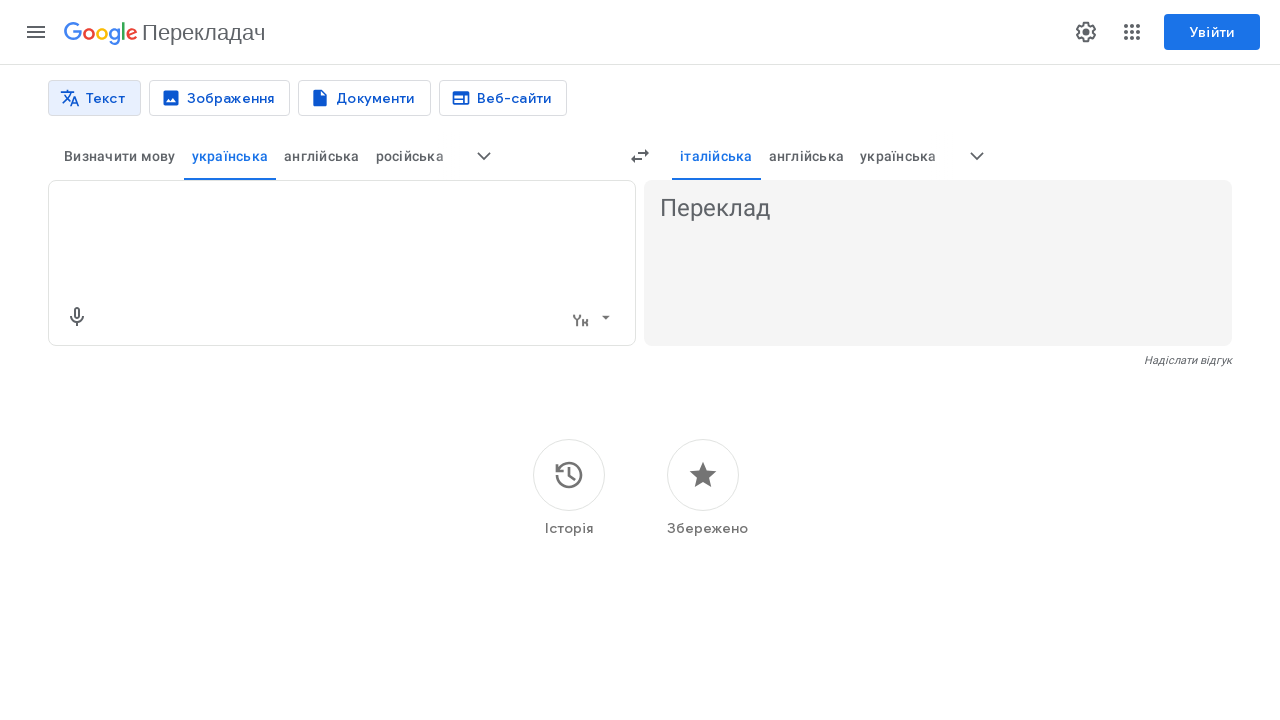

Filled translation input textarea with Ukrainian text 'Я люблю тестування' on textarea
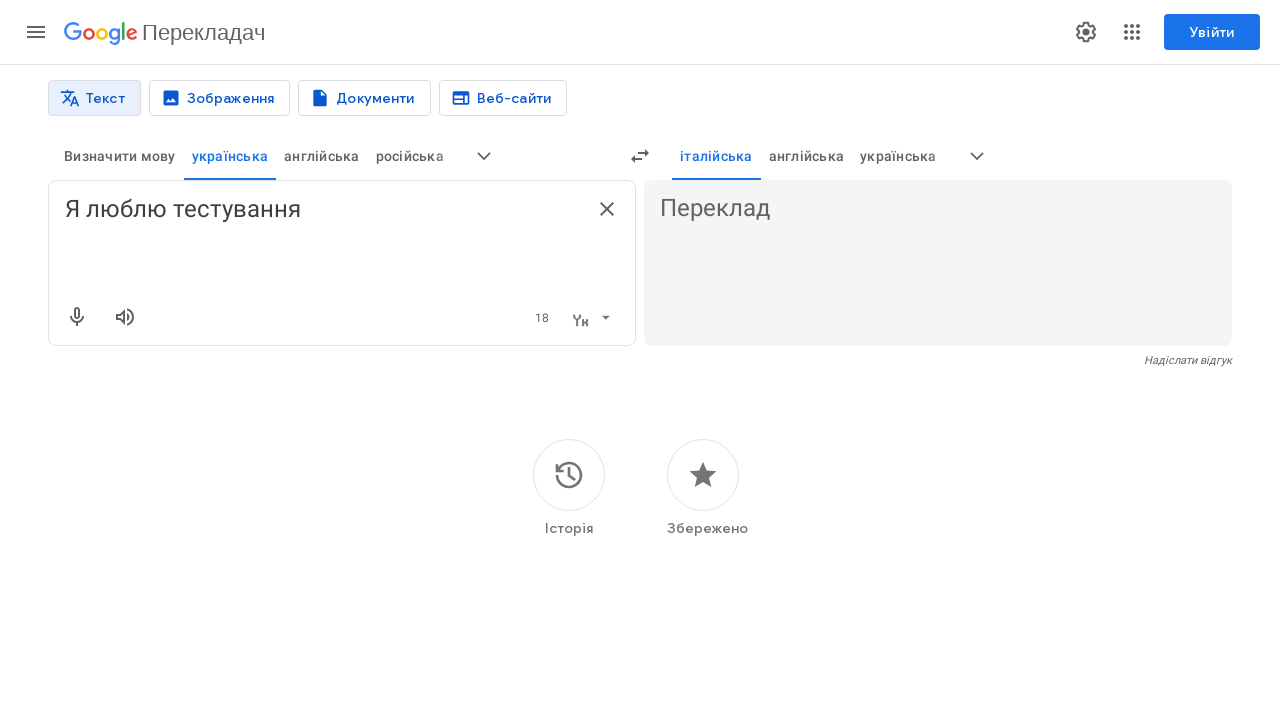

Pressed Enter to submit translation request on textarea
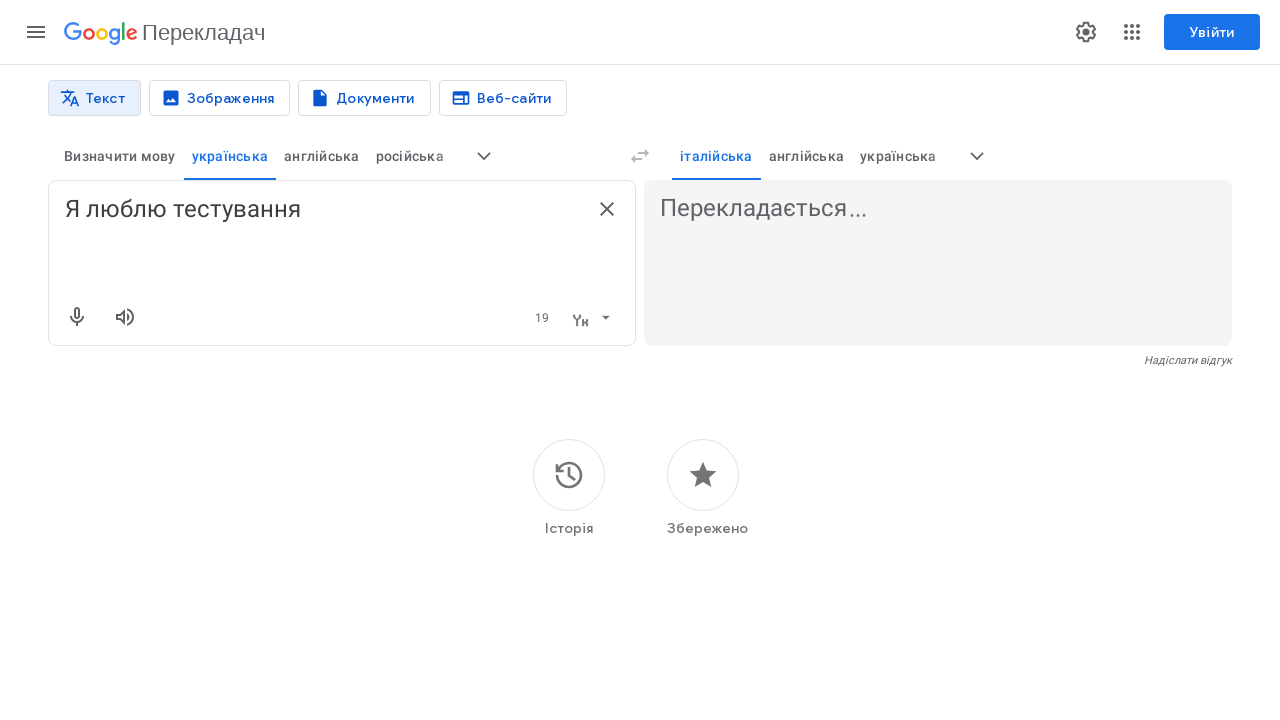

Translation output appeared with Italian translation
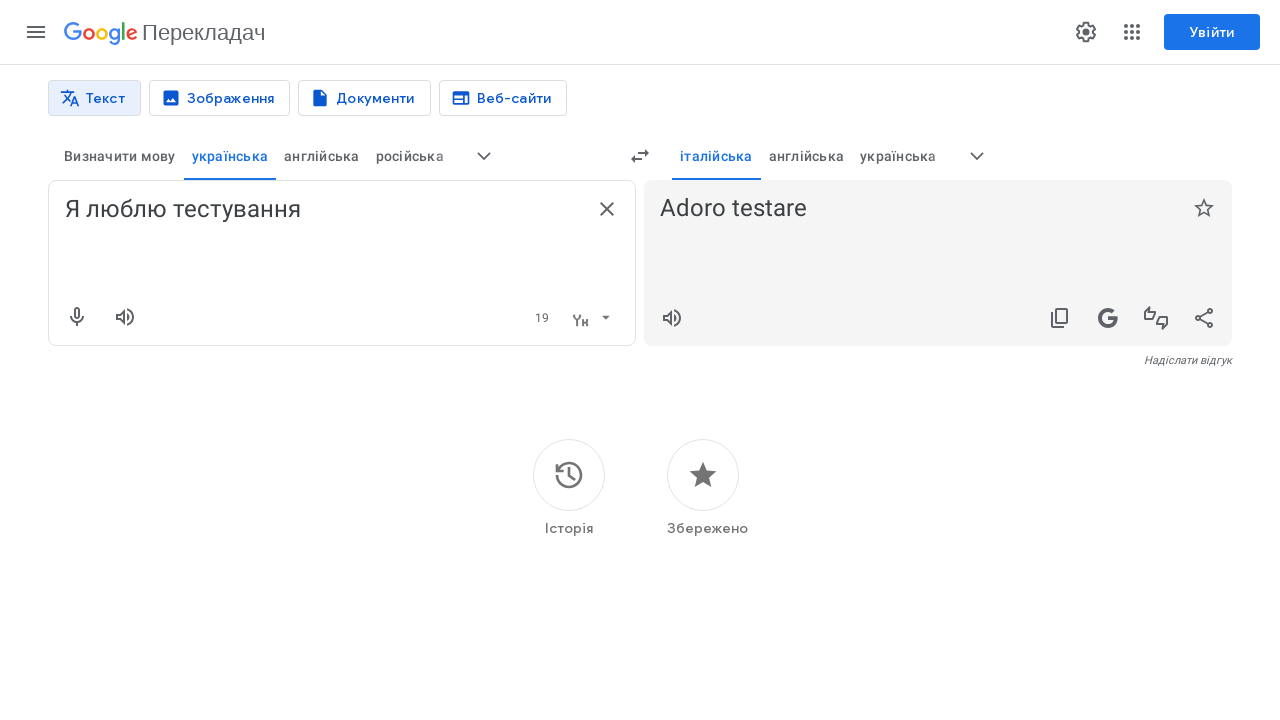

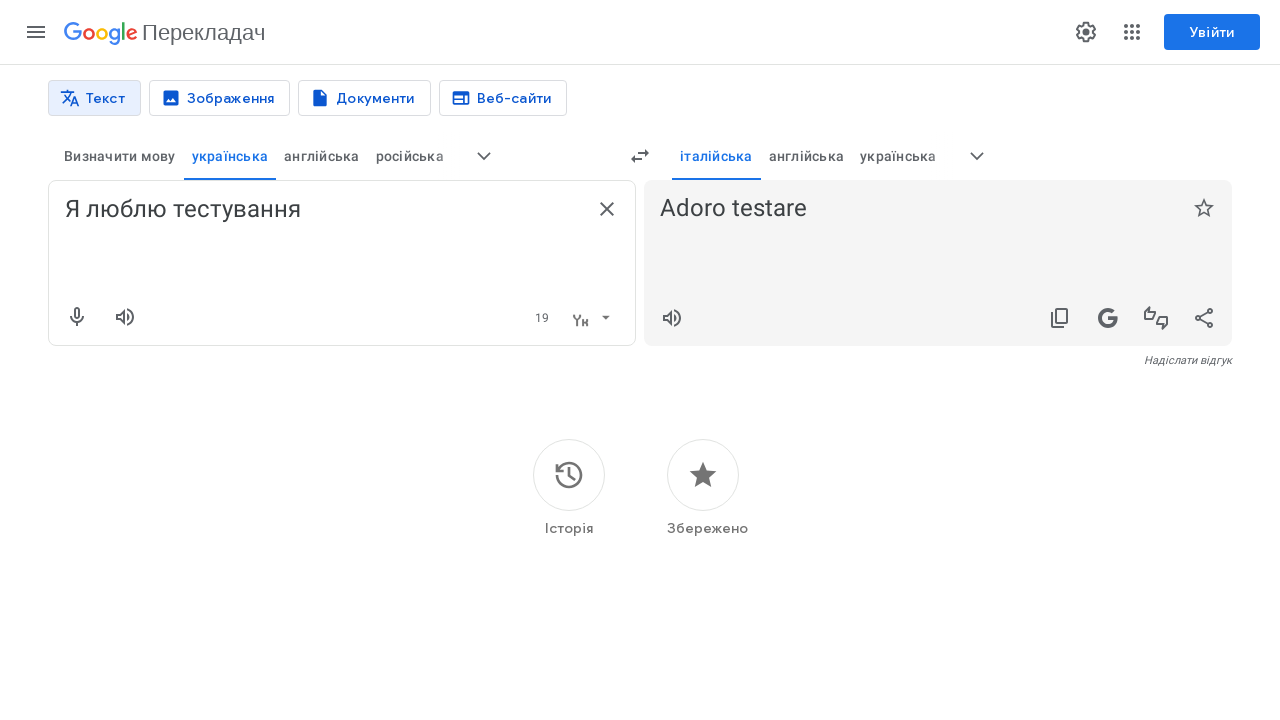